Tests a data types form submission by filling in personal information fields (name, address, email, phone, city, country, job position, company) and verifying the form validation displays correctly after submission, specifically checking that the zip code field shows an error state while other fields show success state.

Starting URL: https://bonigarcia.dev/selenium-webdriver-java/data-types.html

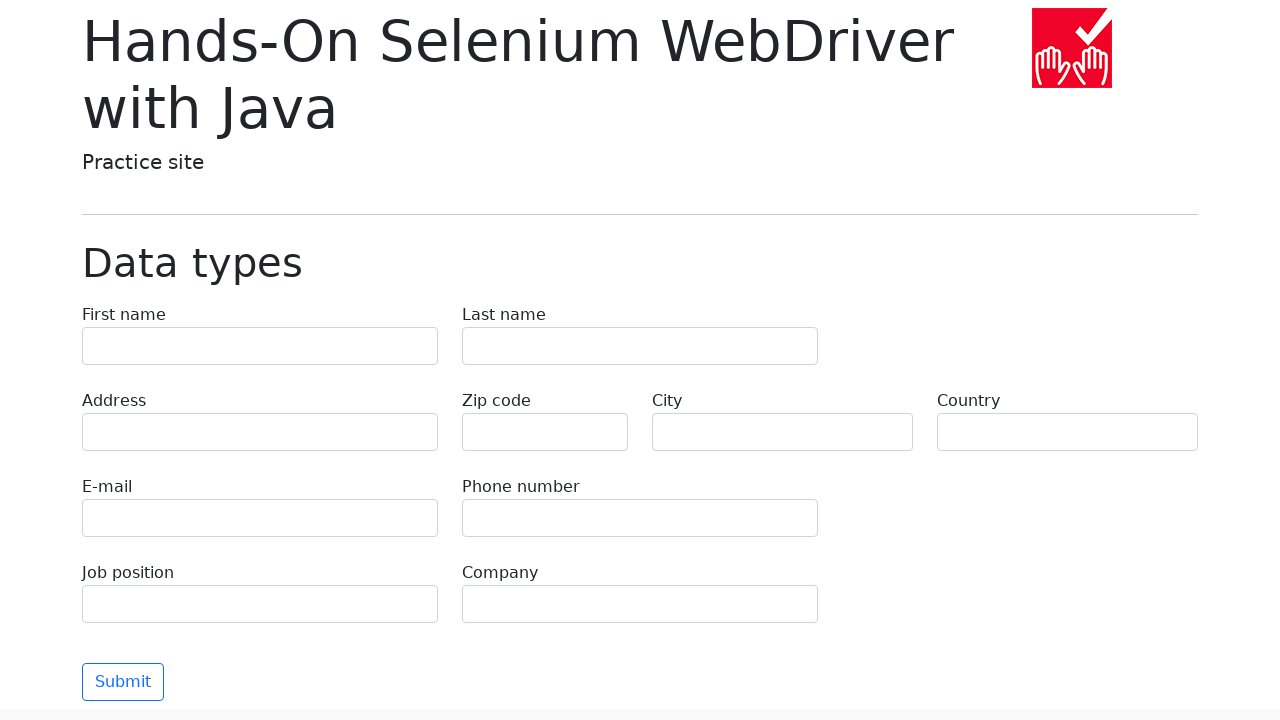

Filled first name field with 'Иван' on input[name='first-name']
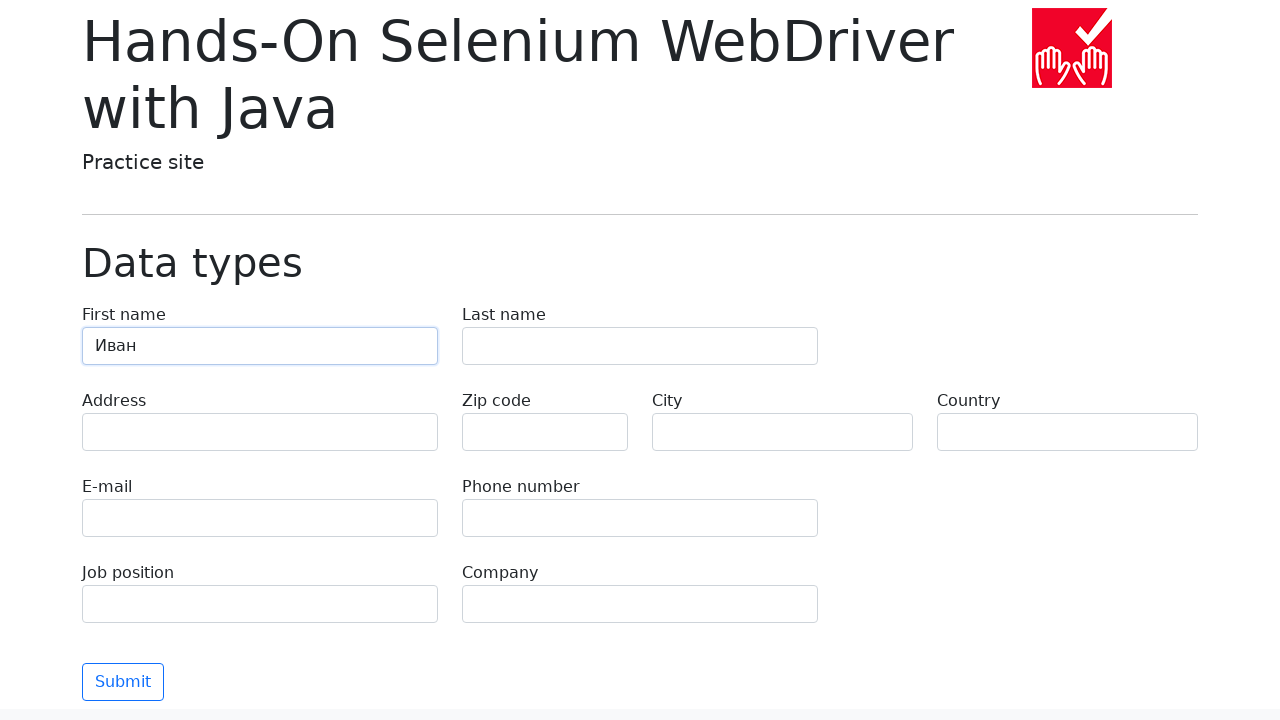

Filled last name field with 'Петров' on input[name='last-name']
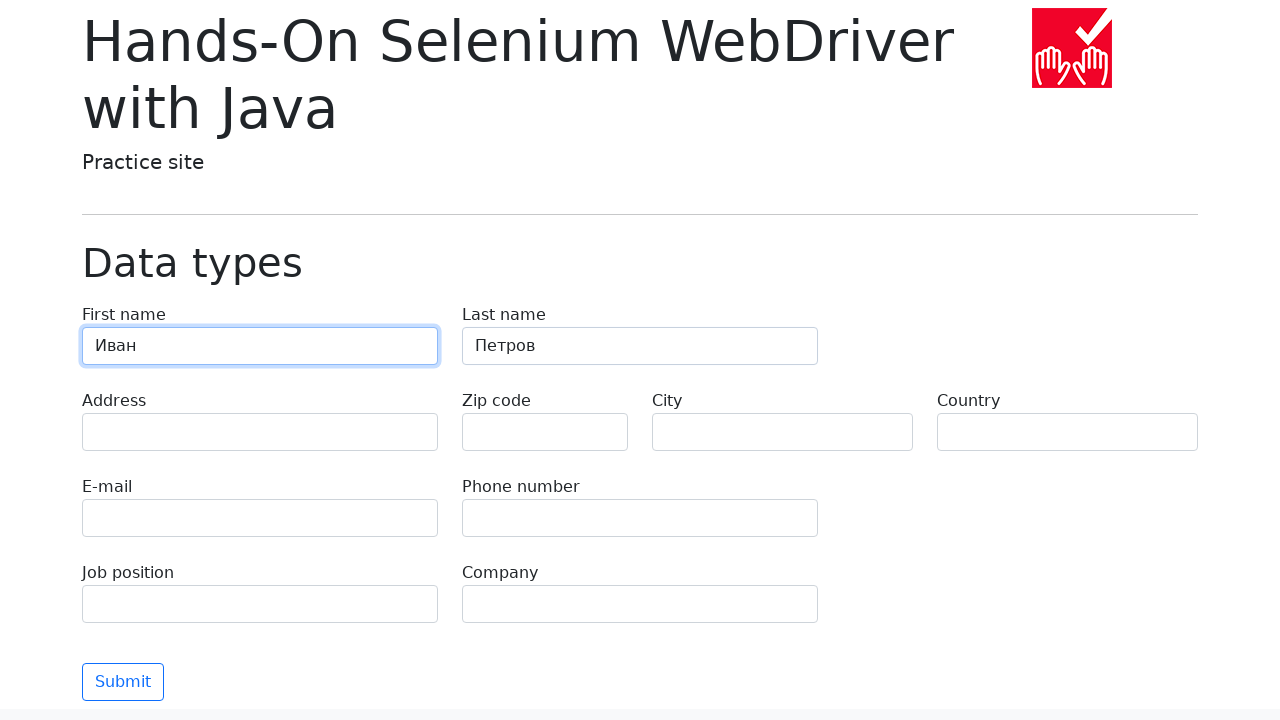

Filled address field with 'Ленина, 55-3' on input[name='address']
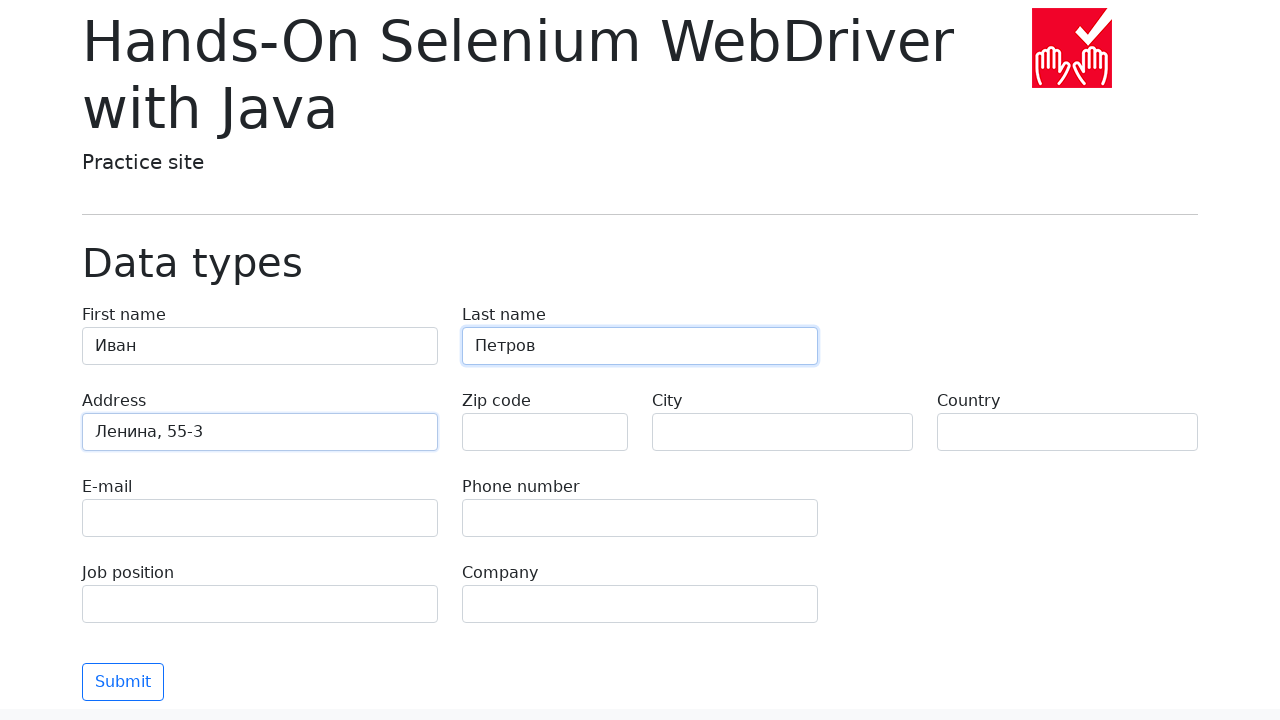

Filled email field with 'test@skypro.com' on input[name='e-mail']
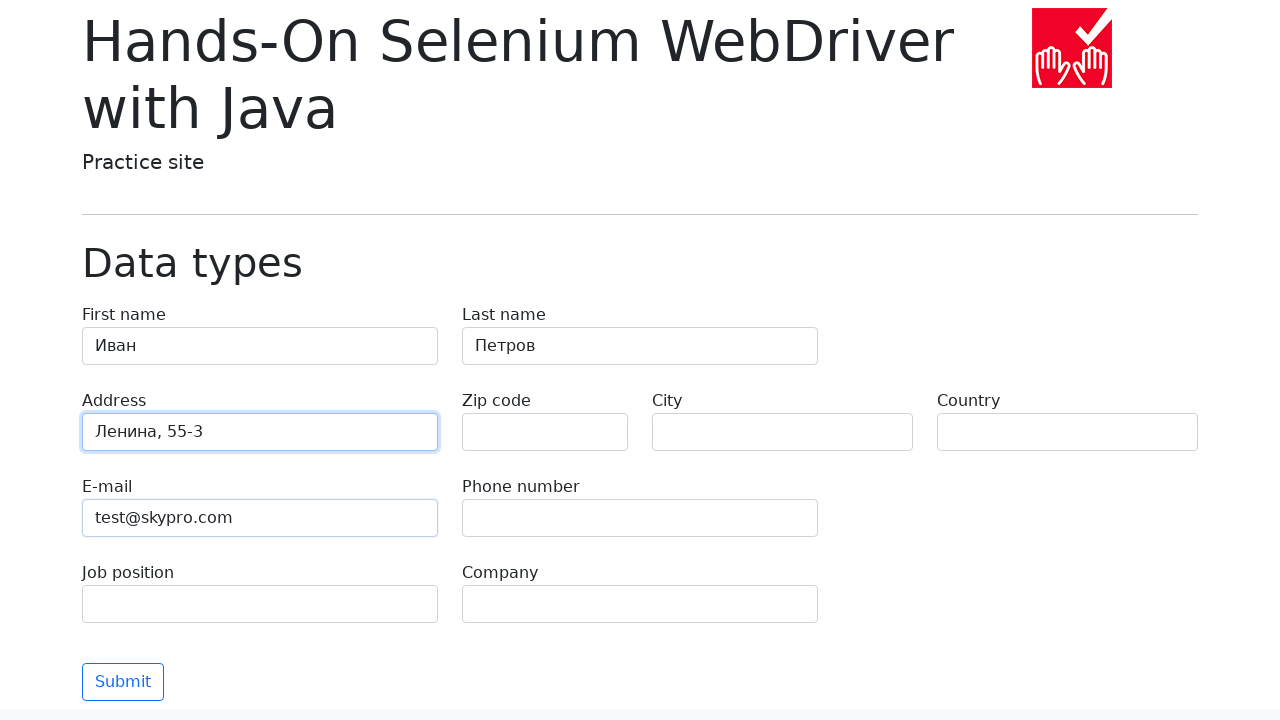

Filled phone number field with '+7985899998787' on input[name='phone']
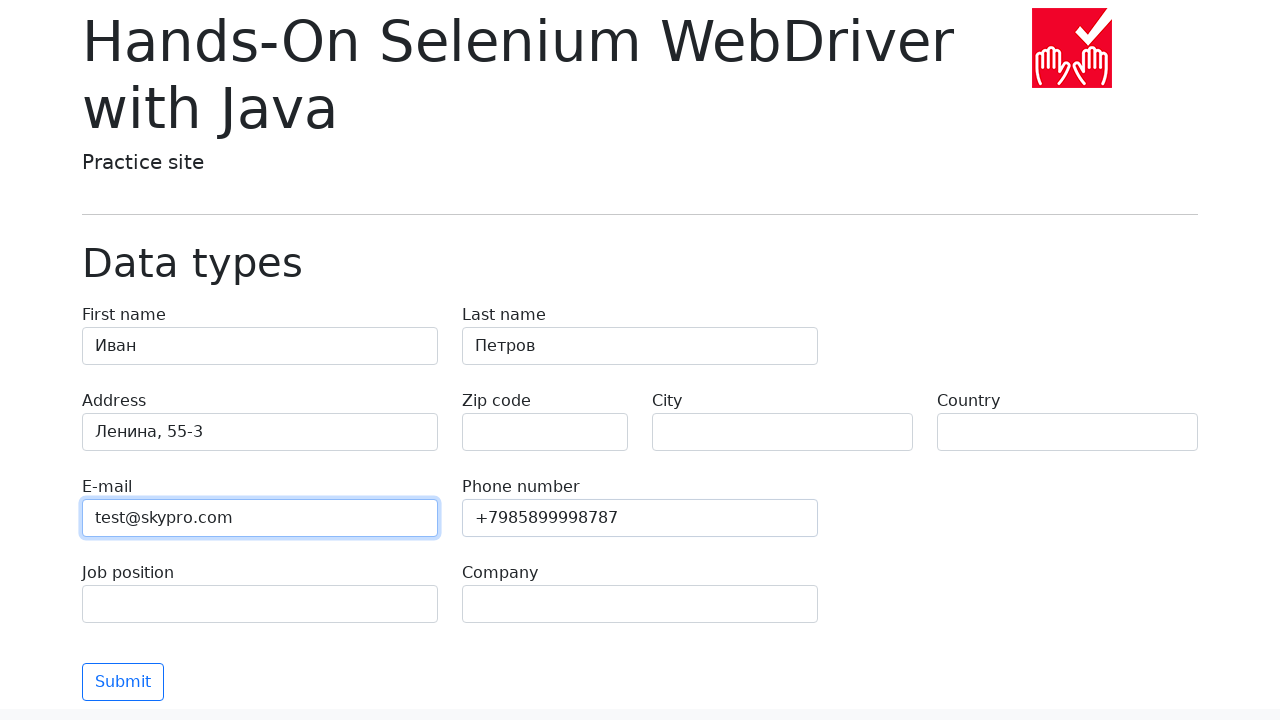

Filled city field with 'Москва' on input[name='city']
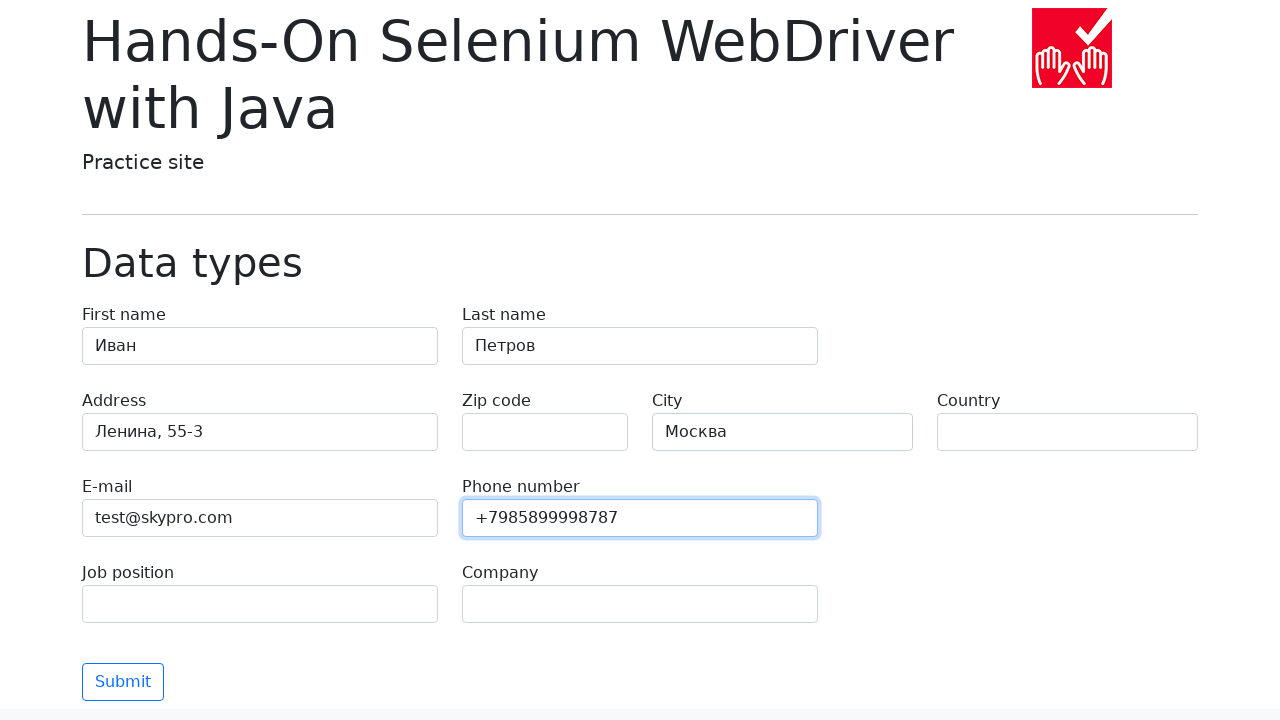

Filled country field with 'Россия' on input[name='country']
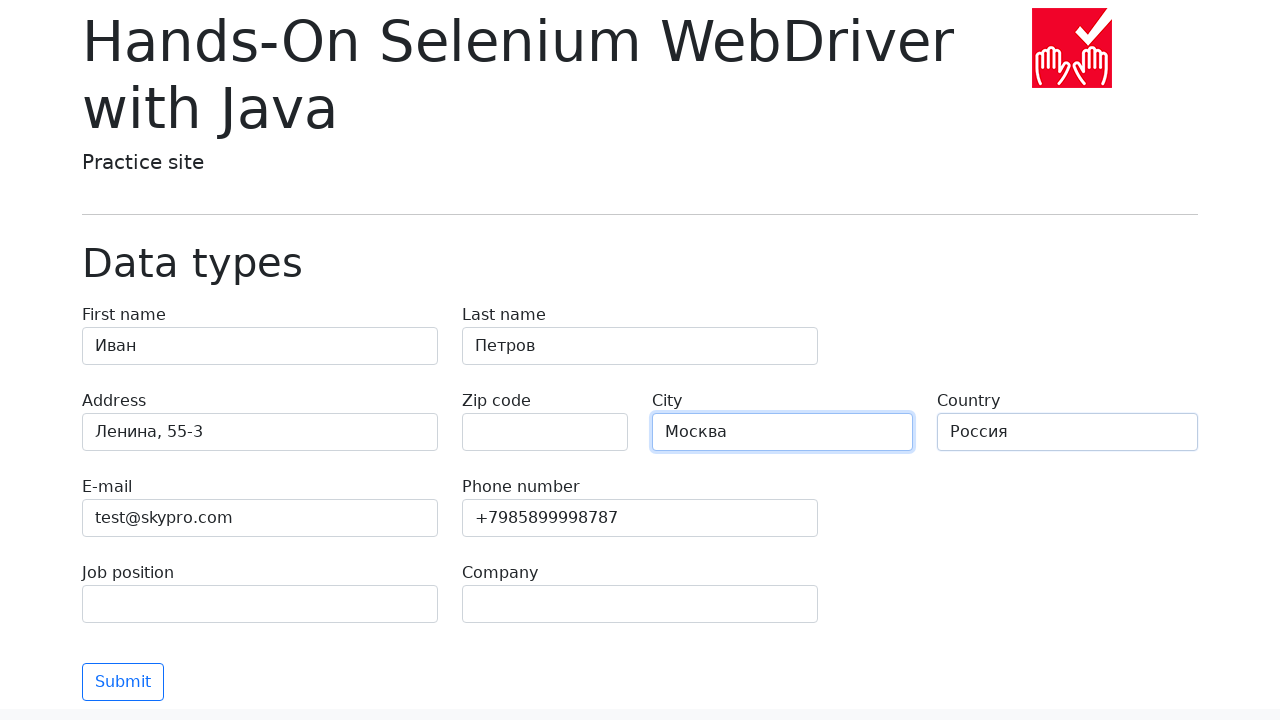

Filled job position field with 'QA' on input[name='job-position']
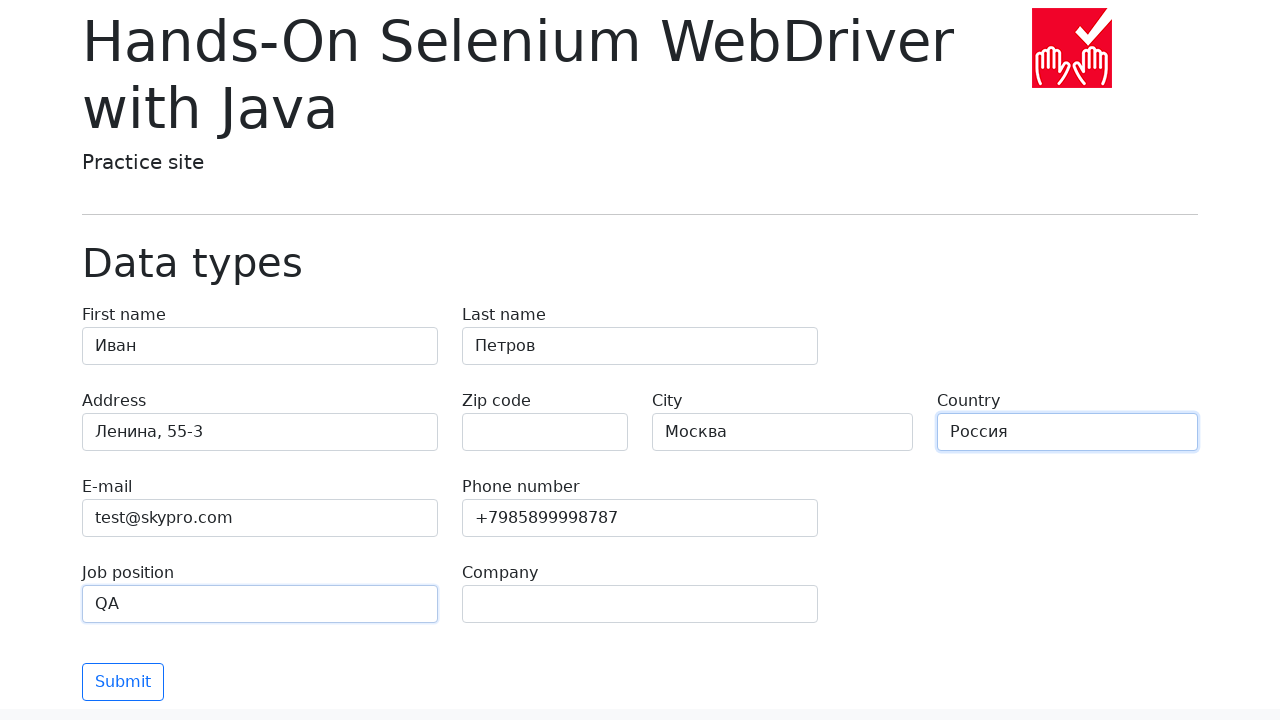

Filled company field with 'SkyPro' on input[name='company']
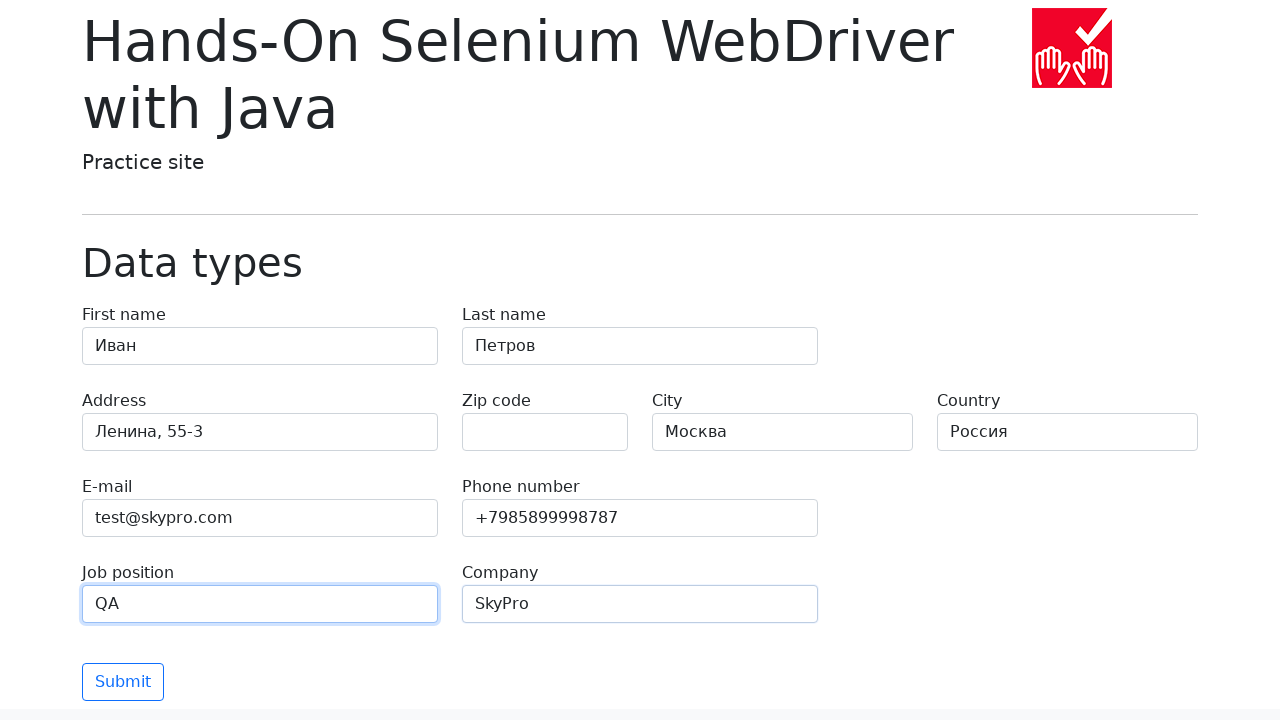

Clicked submit button to submit the form at (123, 682) on button[type='submit']
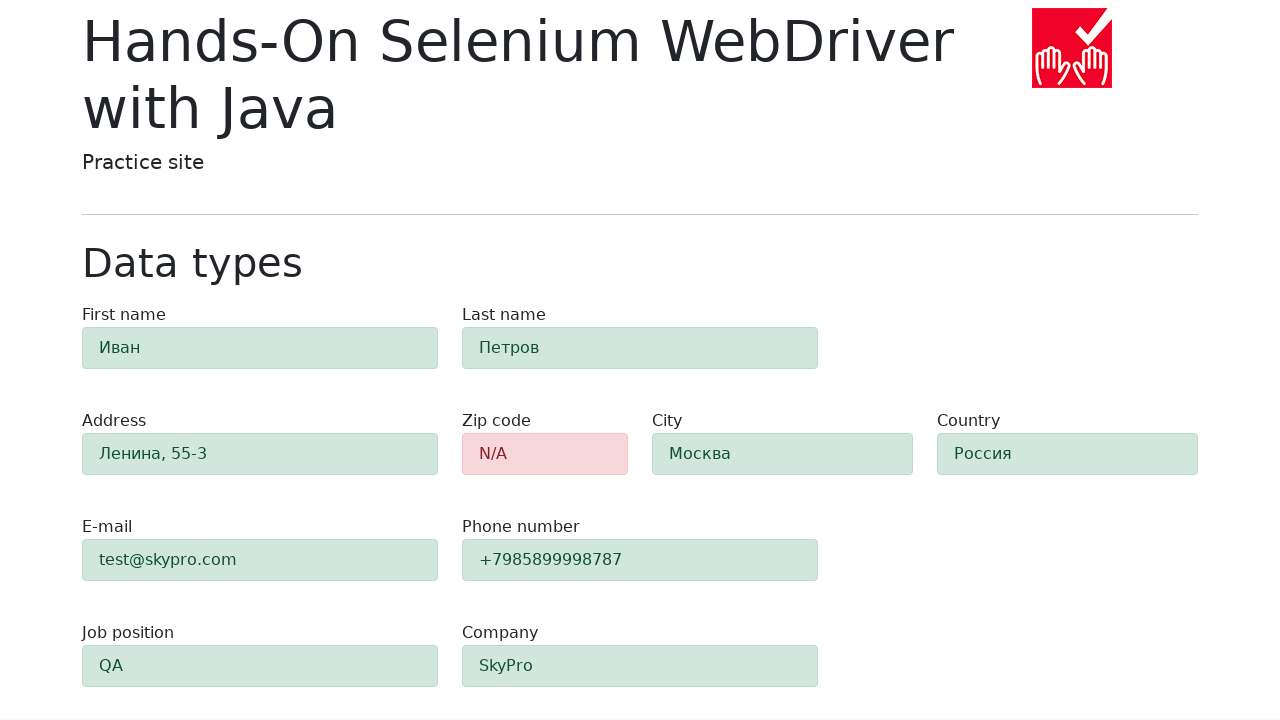

Zip code field is visible and showing validation state (error)
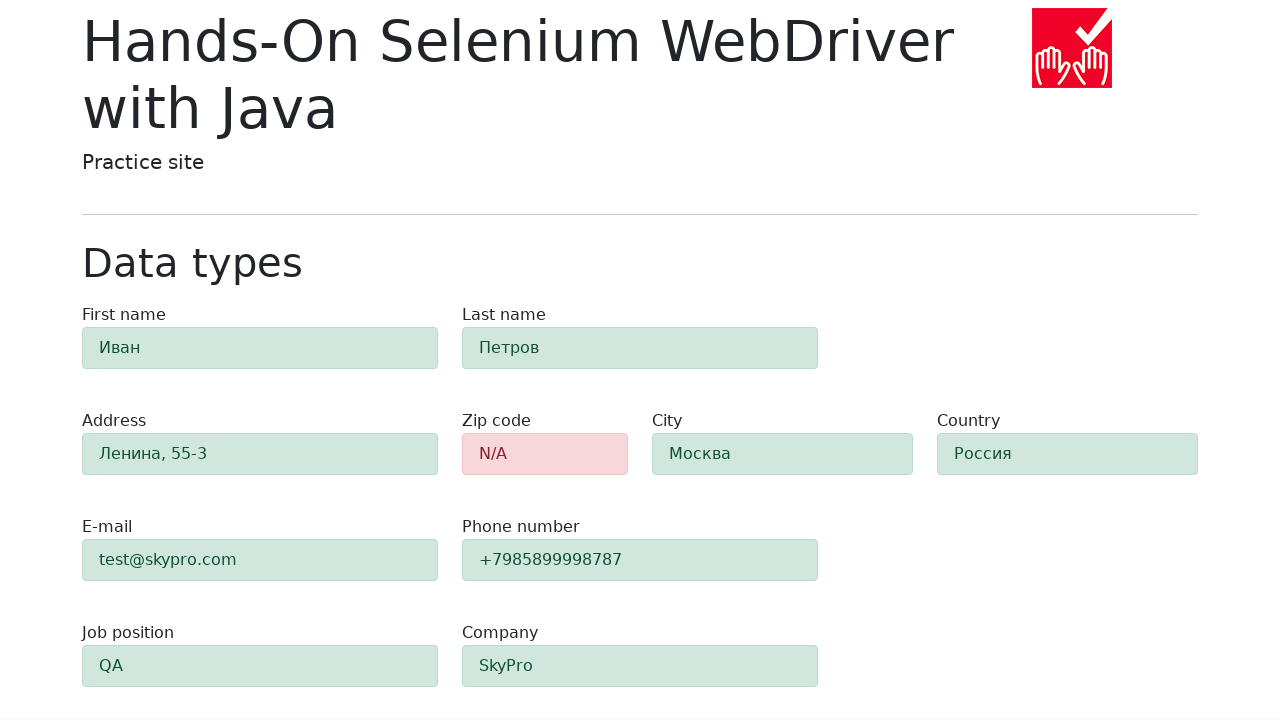

Success validation alerts appeared for successfully filled fields
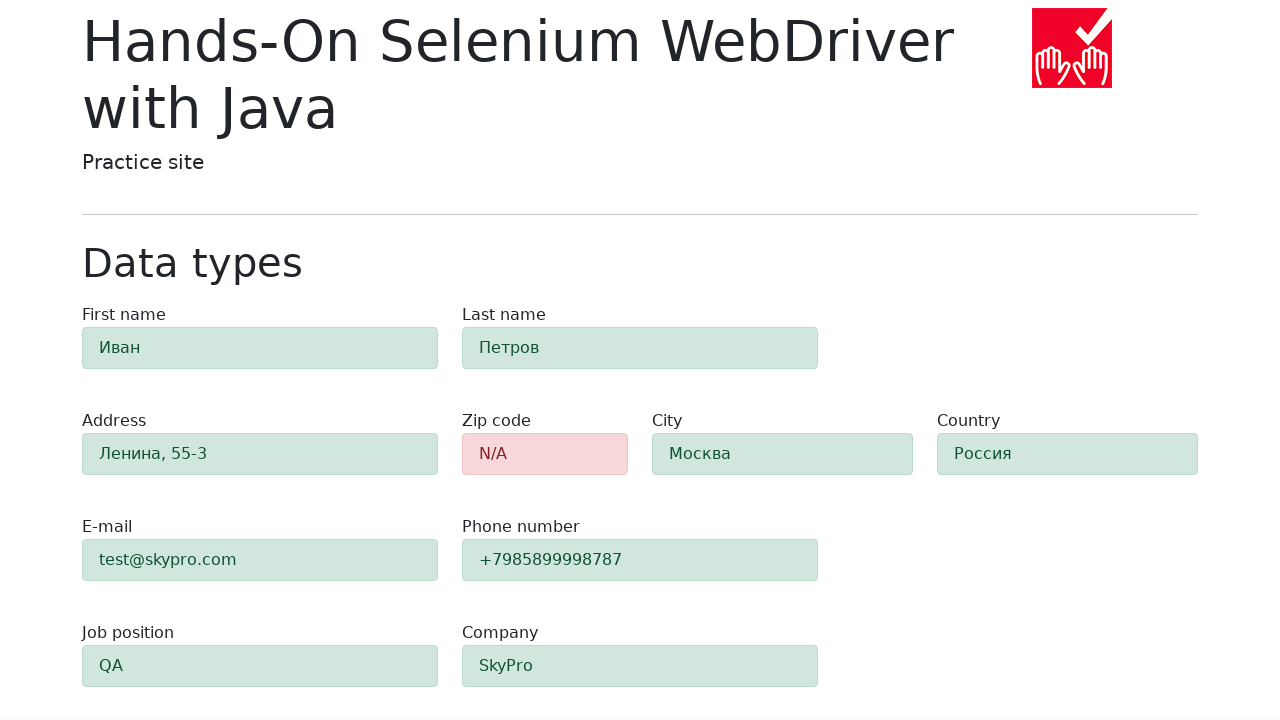

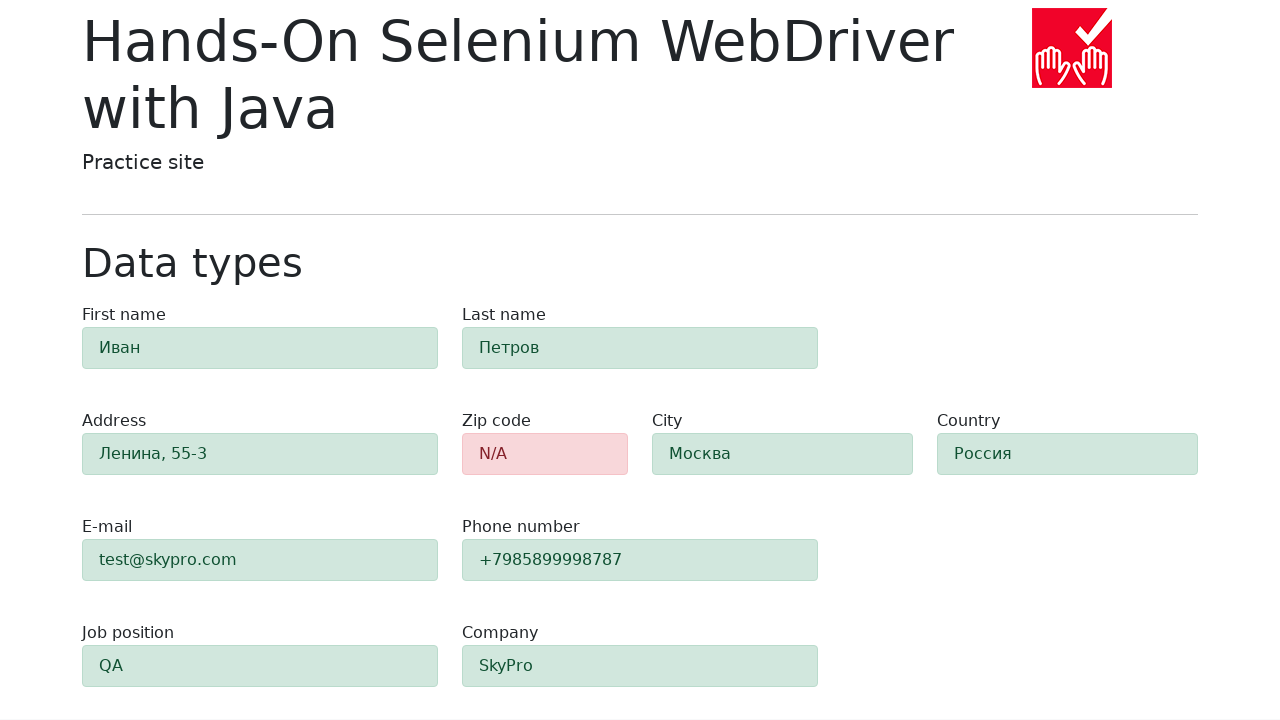